Tests that the browser back button correctly navigates between filter views.

Starting URL: https://demo.playwright.dev/todomvc

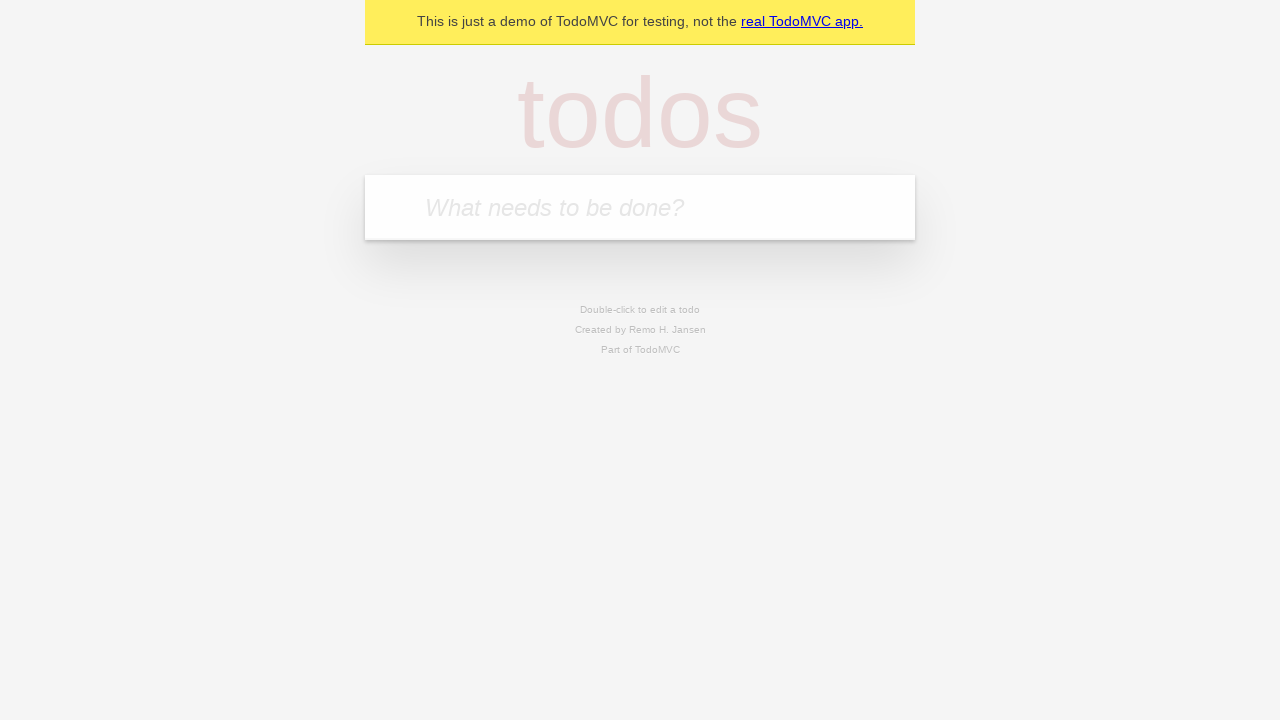

Filled todo input with 'buy some cheese' on internal:attr=[placeholder="What needs to be done?"i]
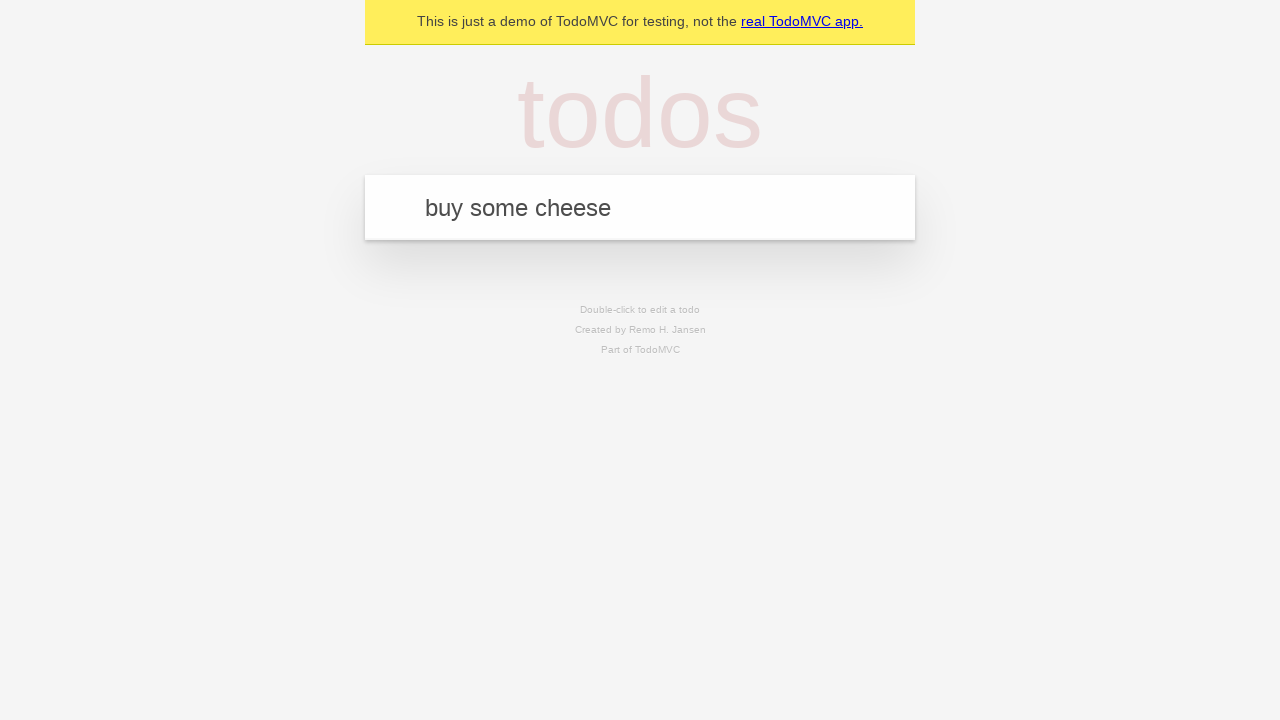

Pressed Enter to create todo 'buy some cheese' on internal:attr=[placeholder="What needs to be done?"i]
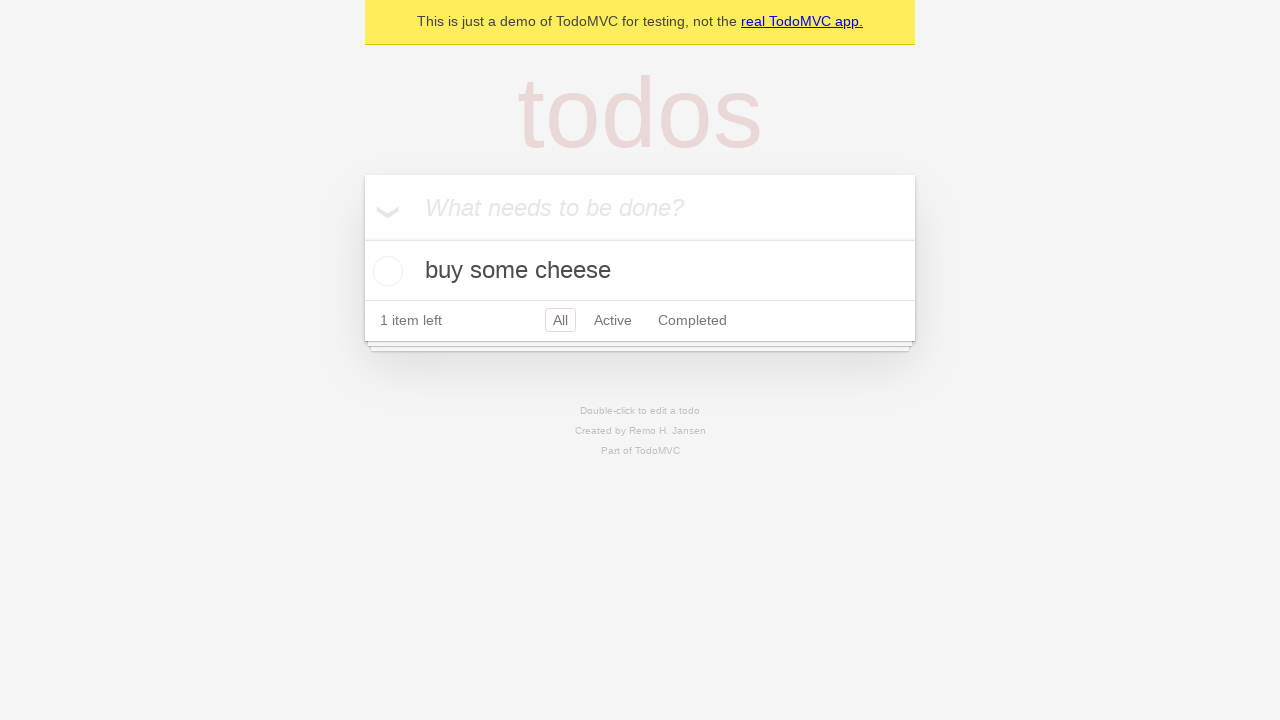

Filled todo input with 'feed the cat' on internal:attr=[placeholder="What needs to be done?"i]
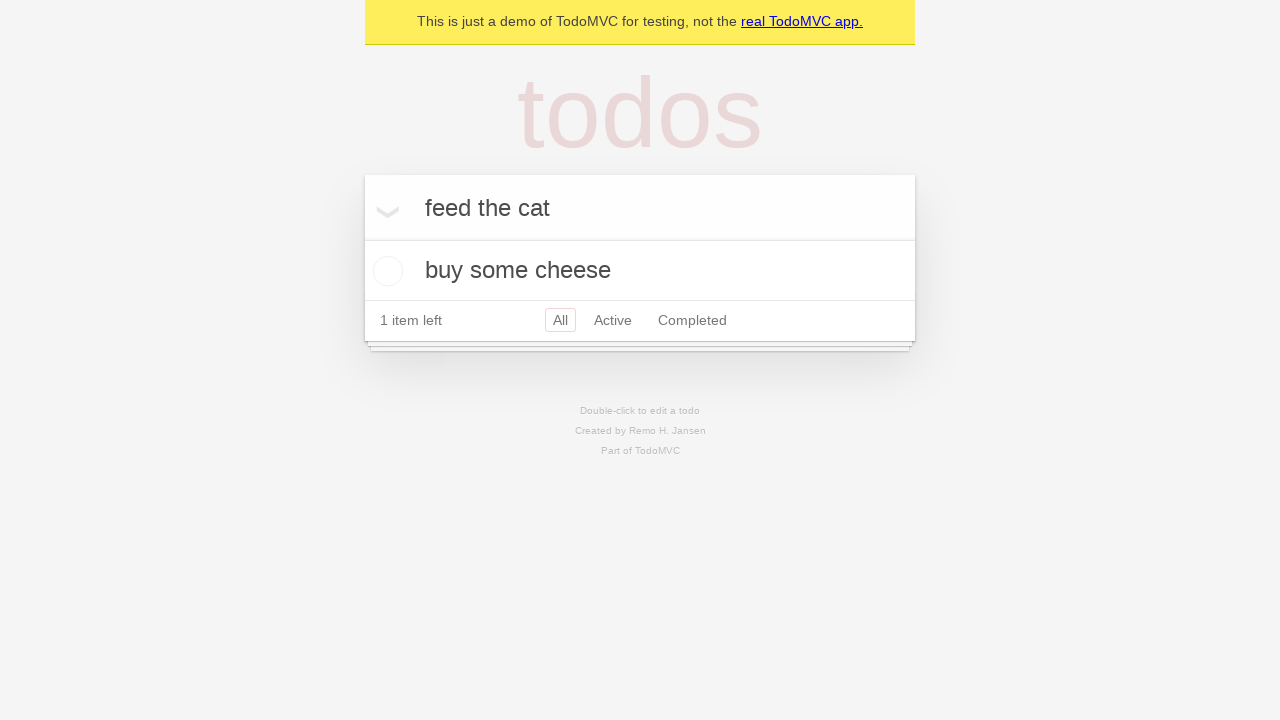

Pressed Enter to create todo 'feed the cat' on internal:attr=[placeholder="What needs to be done?"i]
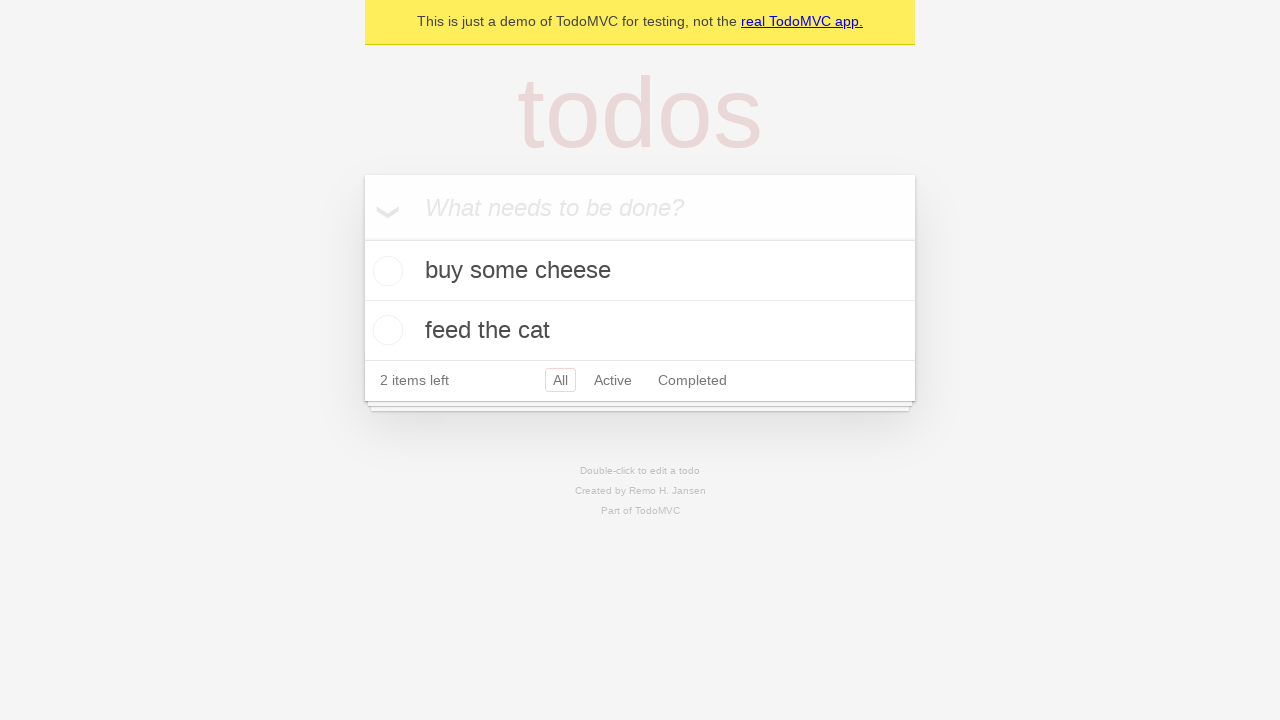

Filled todo input with 'book a doctors appointment' on internal:attr=[placeholder="What needs to be done?"i]
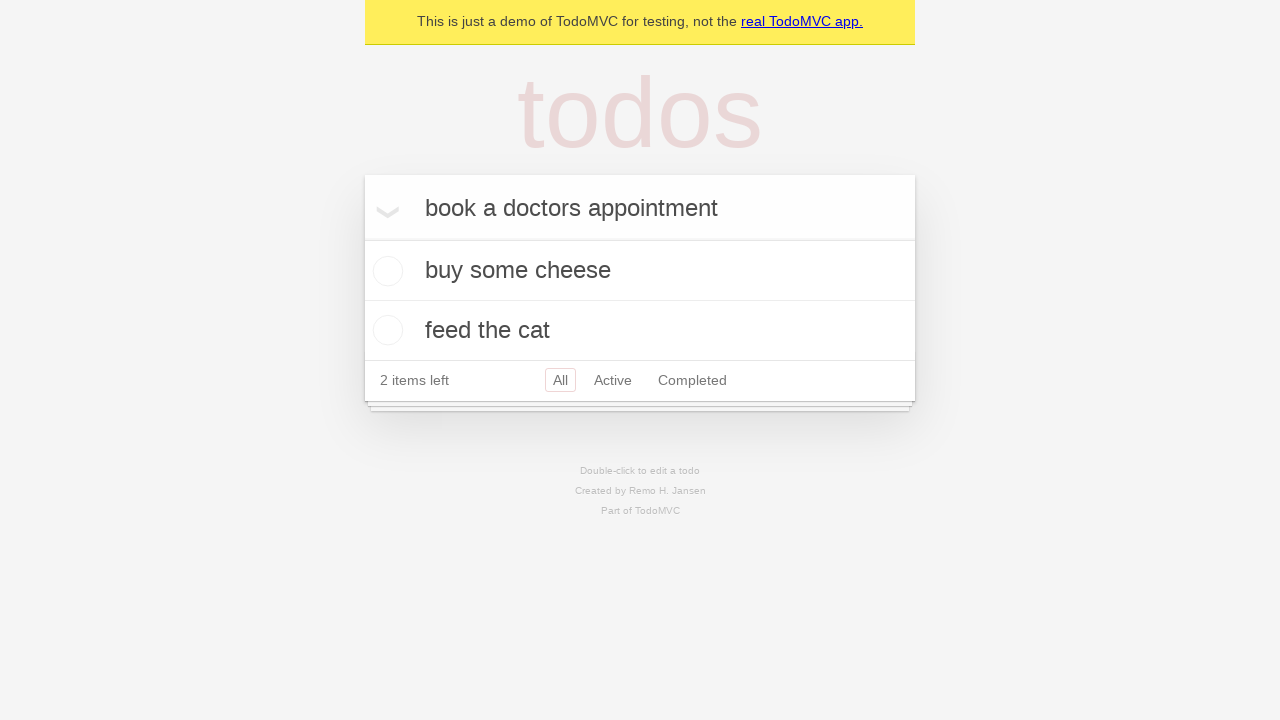

Pressed Enter to create todo 'book a doctors appointment' on internal:attr=[placeholder="What needs to be done?"i]
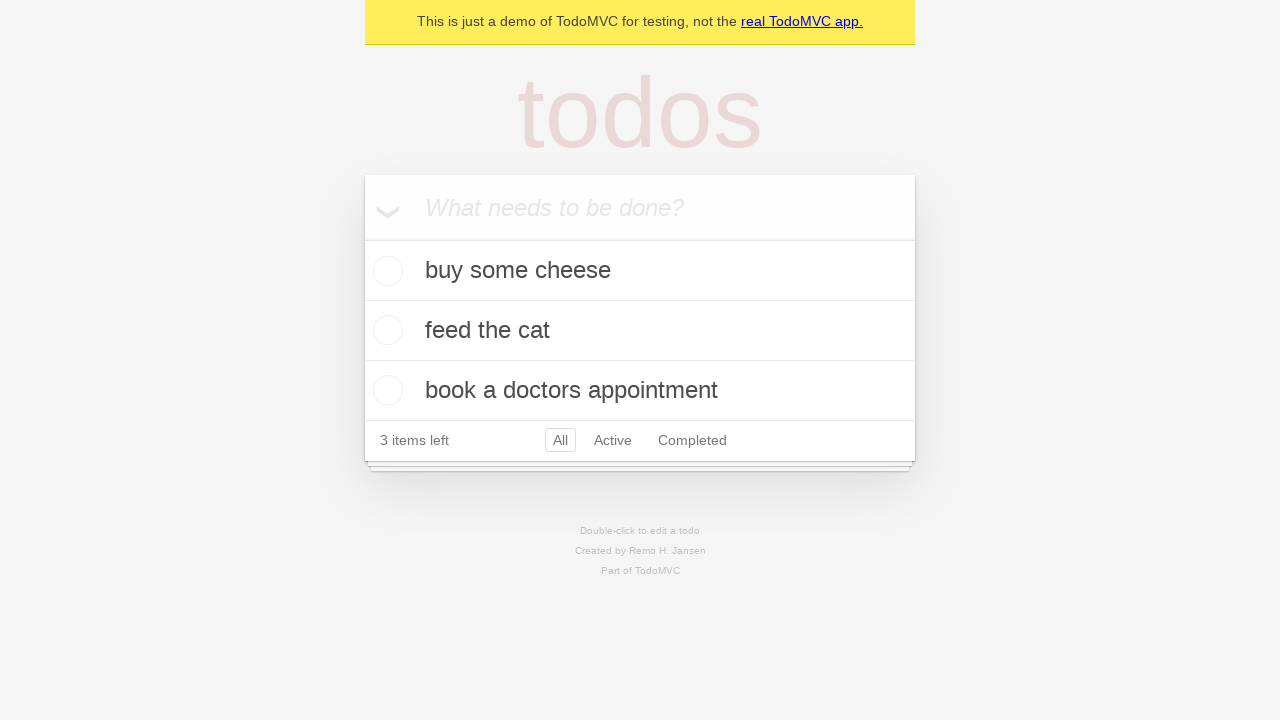

Checked the second todo item at (385, 330) on internal:testid=[data-testid="todo-item"s] >> nth=1 >> internal:role=checkbox
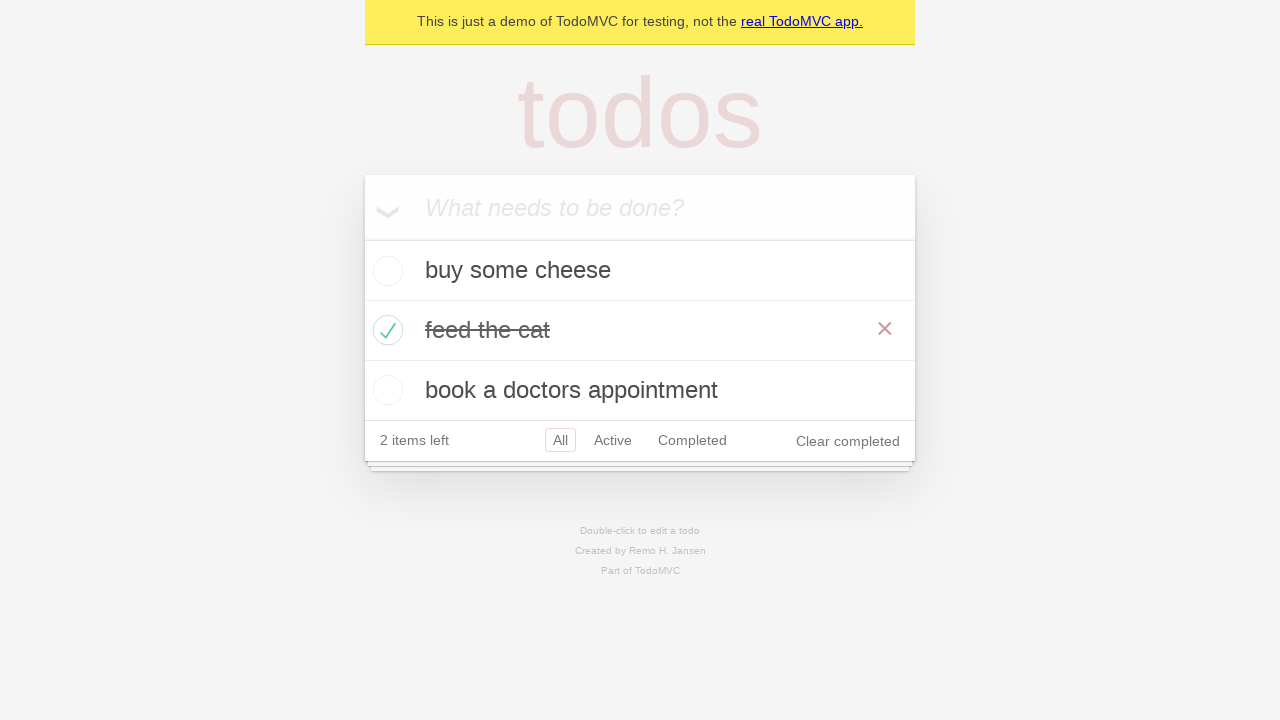

Clicked 'All' filter link at (560, 440) on internal:role=link[name="All"i]
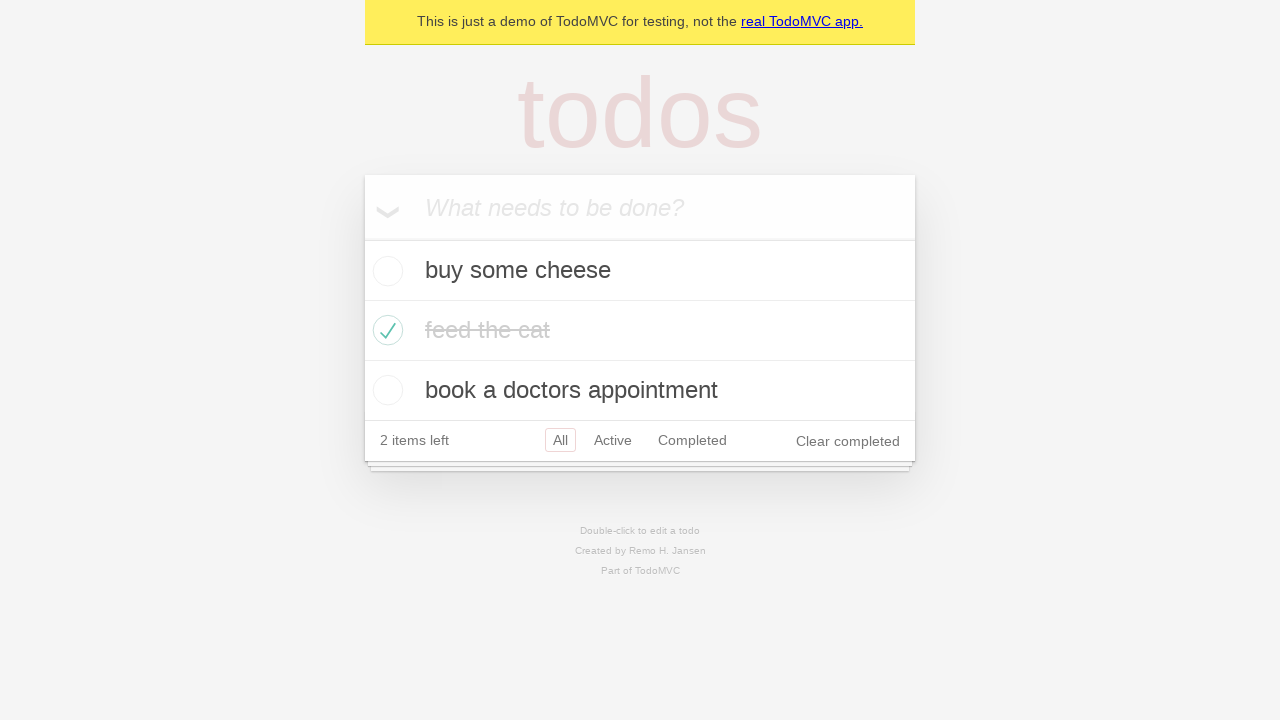

Clicked 'Active' filter link at (613, 440) on internal:role=link[name="Active"i]
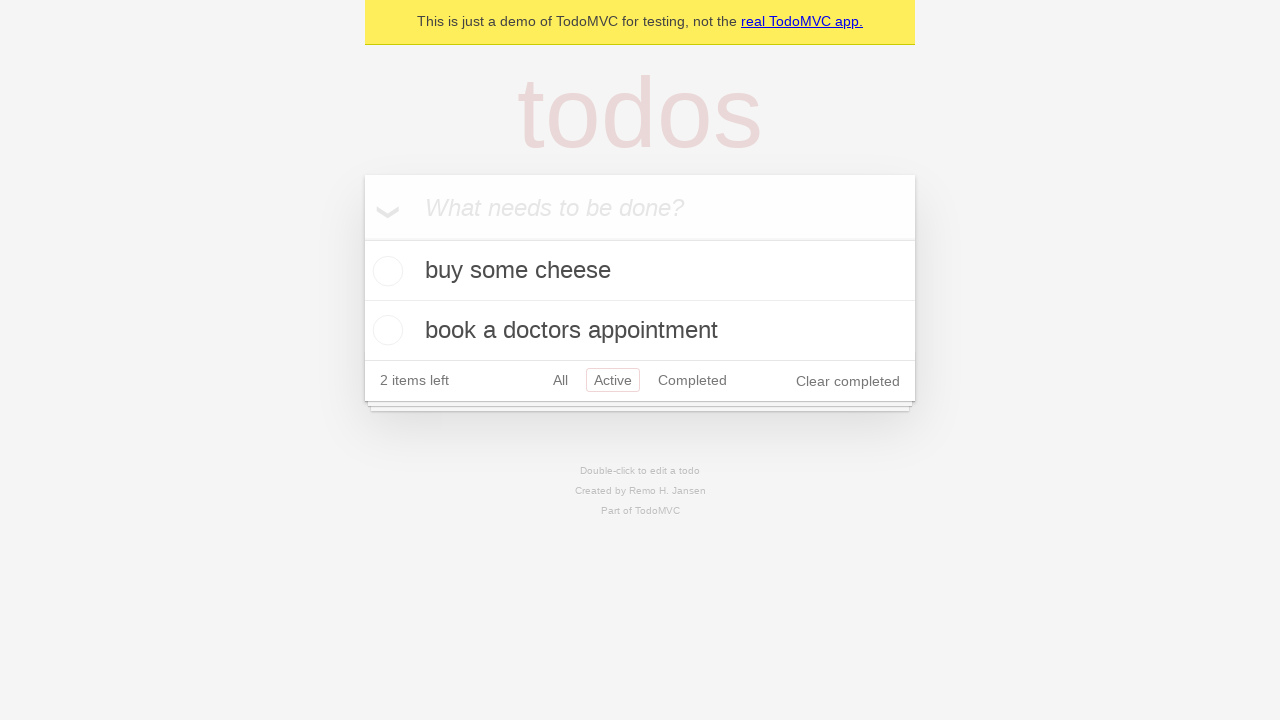

Clicked 'Completed' filter link at (692, 380) on internal:role=link[name="Completed"i]
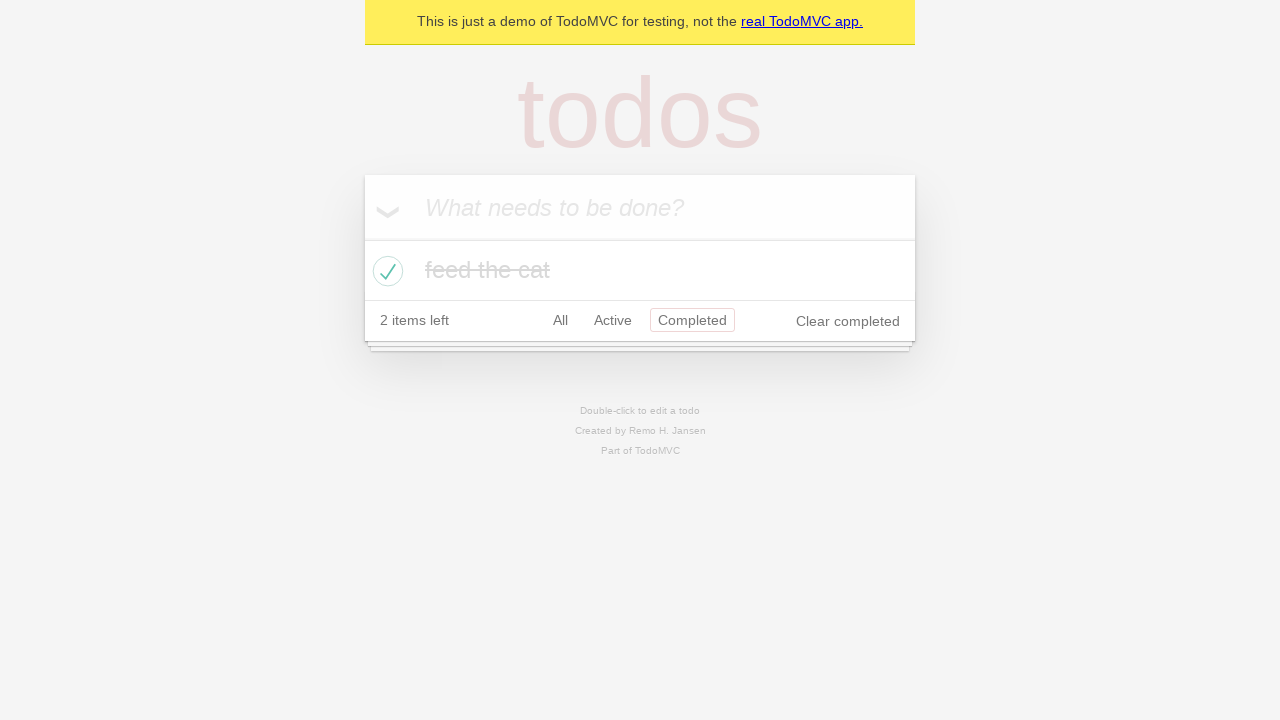

Navigated back using browser back button (from Completed to Active)
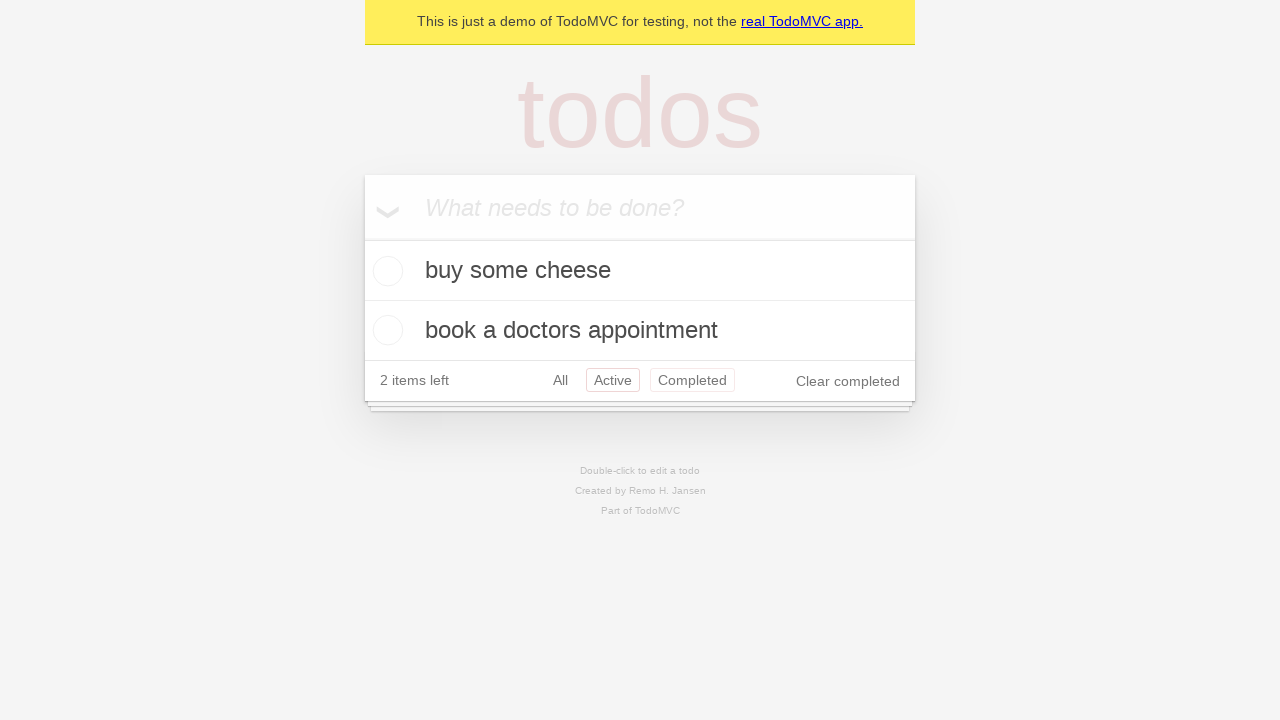

Navigated back using browser back button (from Active to All)
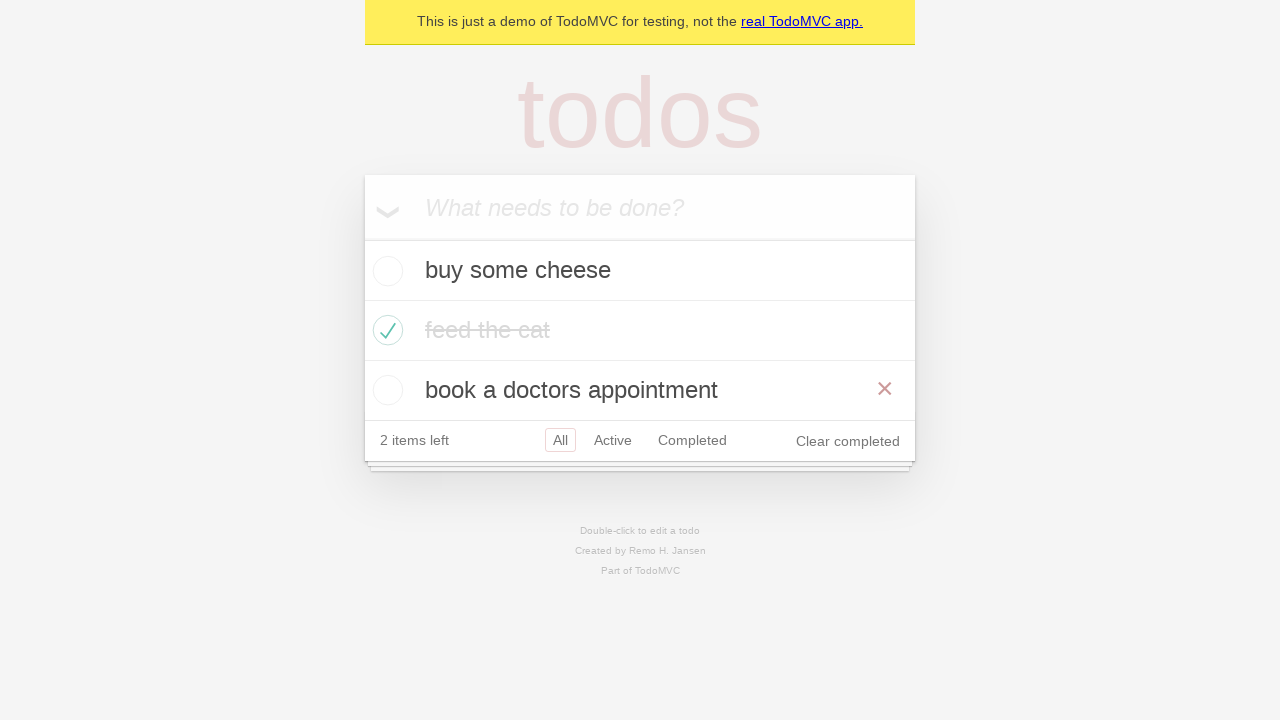

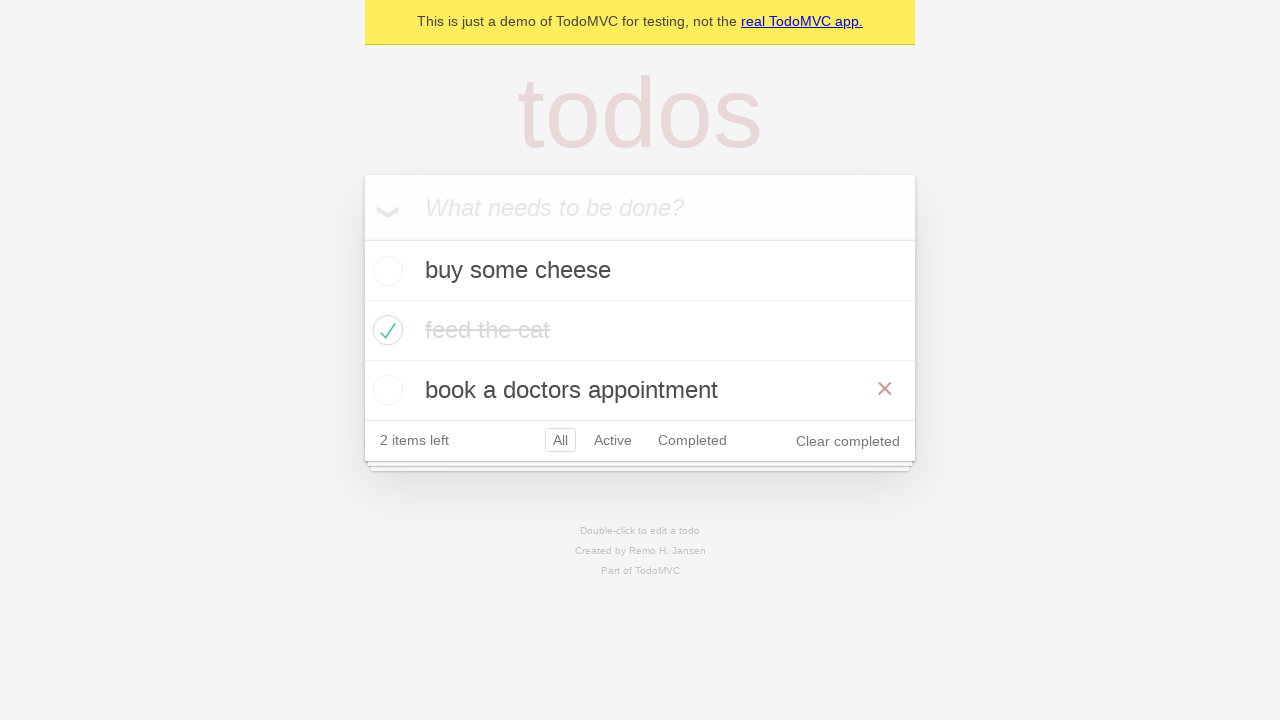